Tests JavaScript alert handling by navigating to the JS Alerts page, triggering a simple alert, and accepting it

Starting URL: https://the-internet.herokuapp.com/

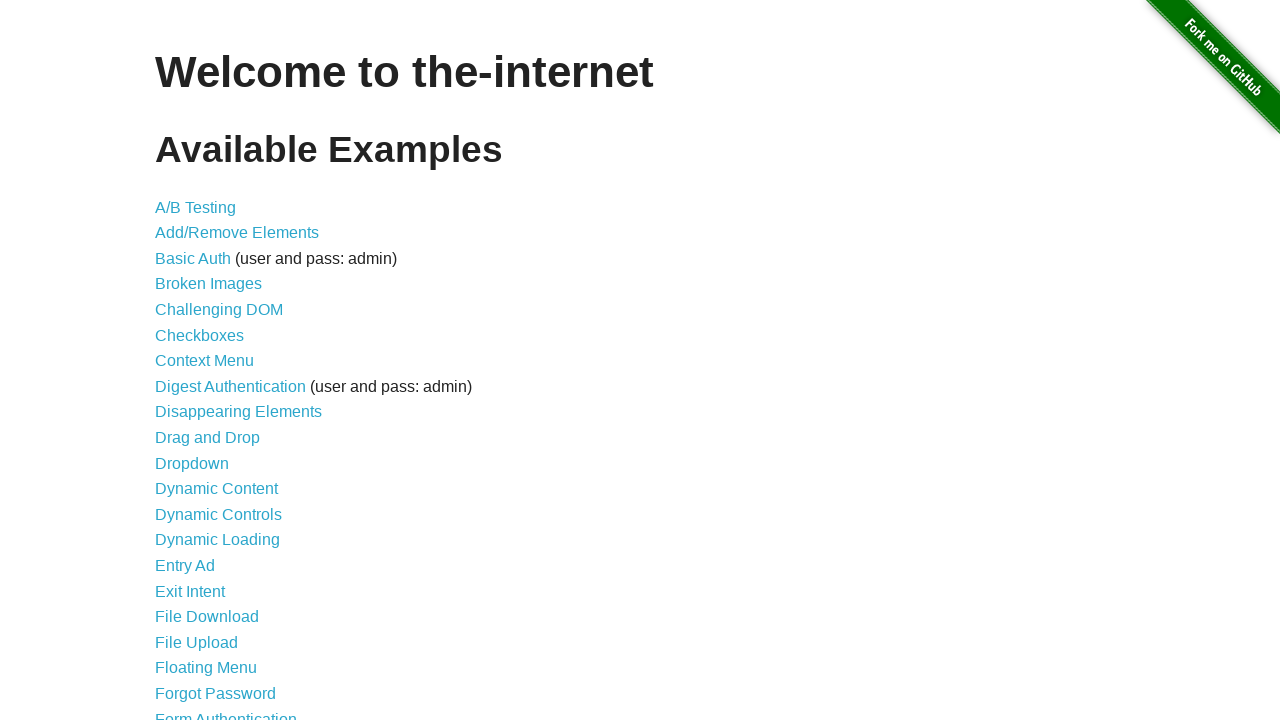

Clicked on JavaScript Alerts link at (214, 361) on xpath=//a[@href='/javascript_alerts']
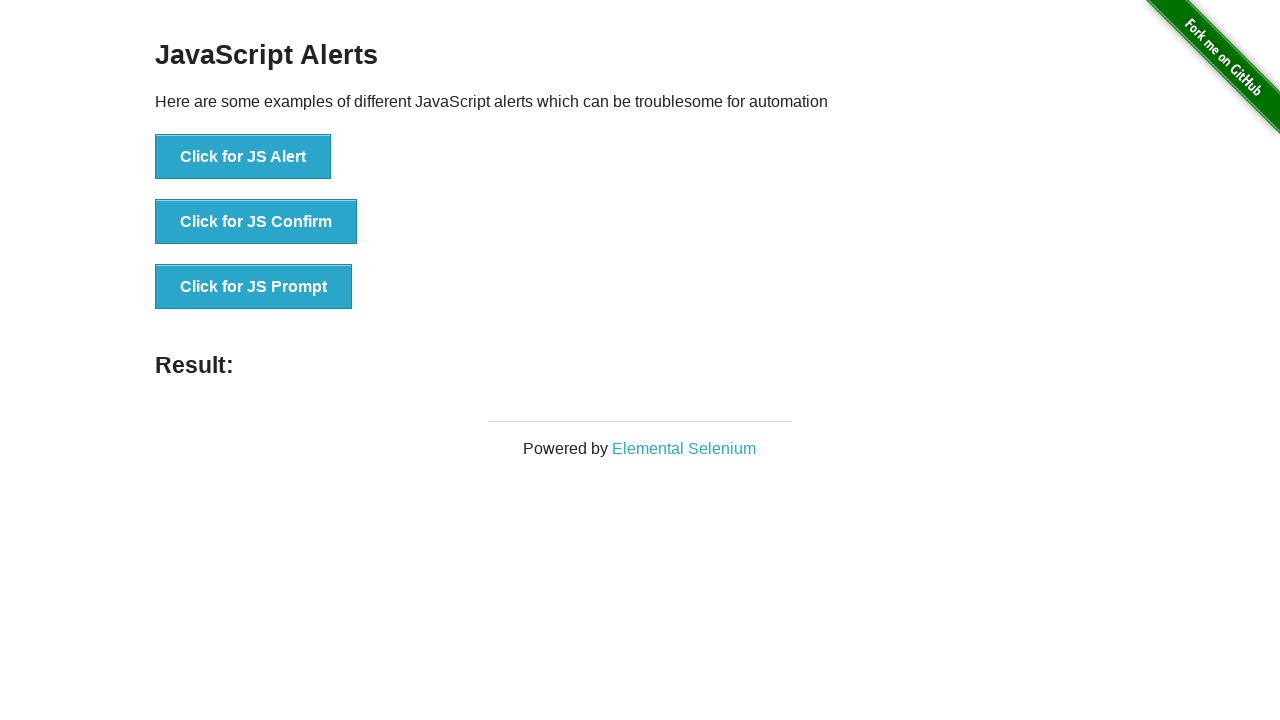

Simple alert button became visible
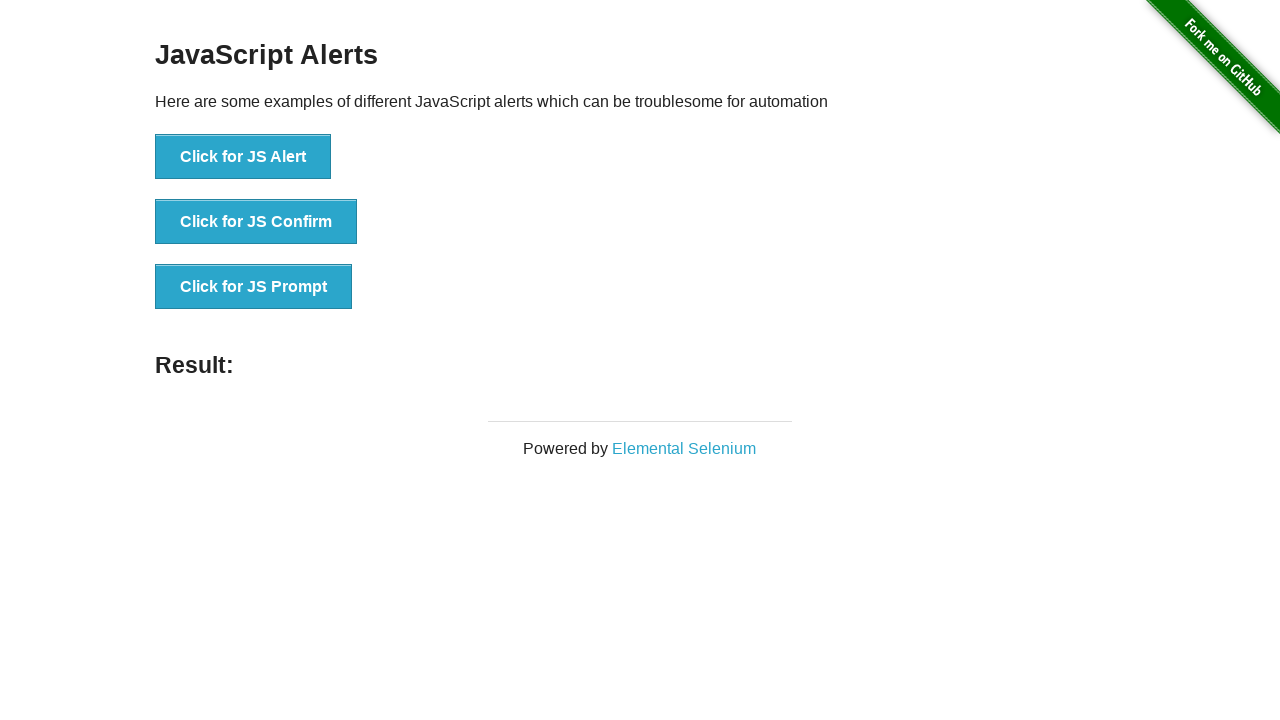

Clicked the simple alert button at (243, 157) on xpath=//button[@onclick='jsAlert()']
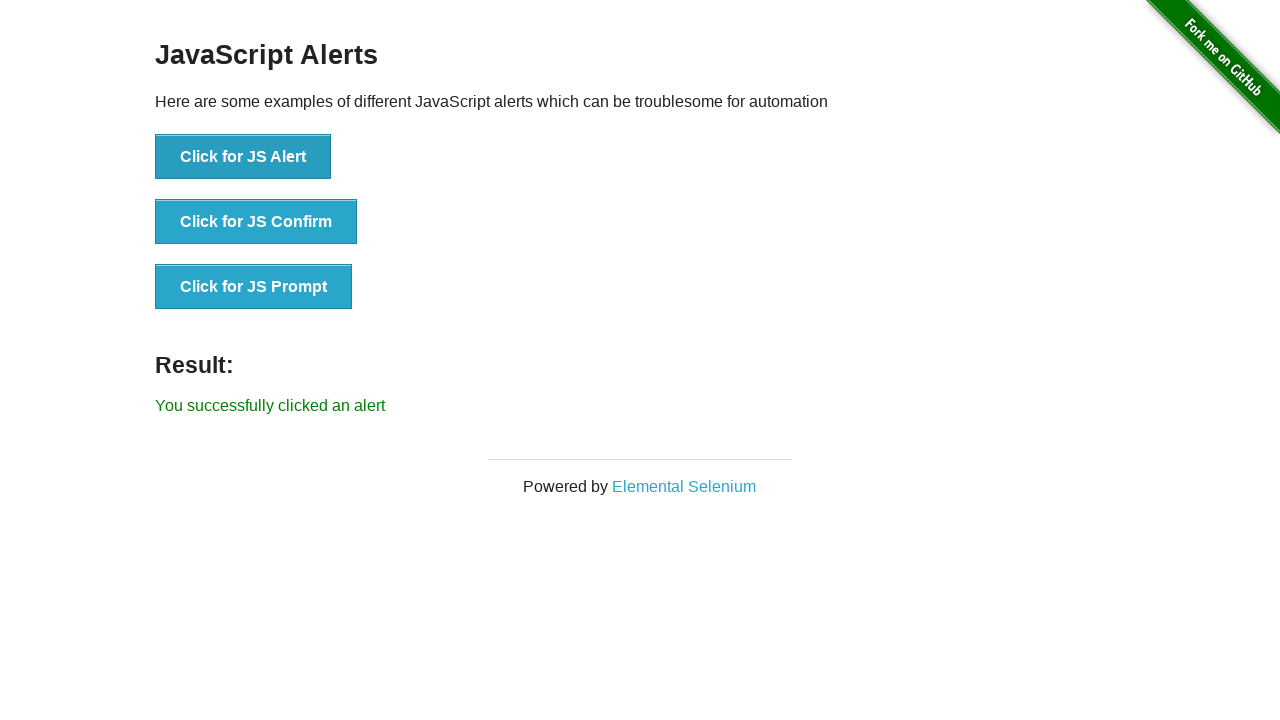

Set up dialog handler to accept alerts
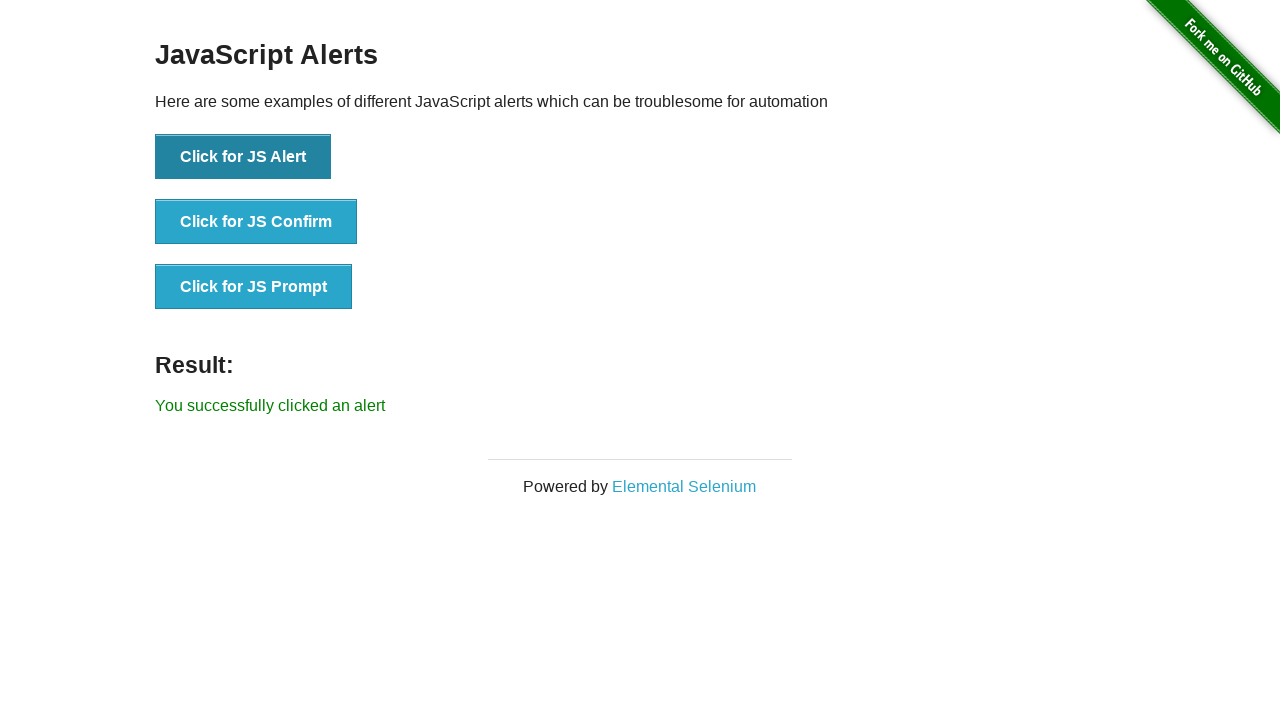

Set up one-time dialog handler to accept the alert
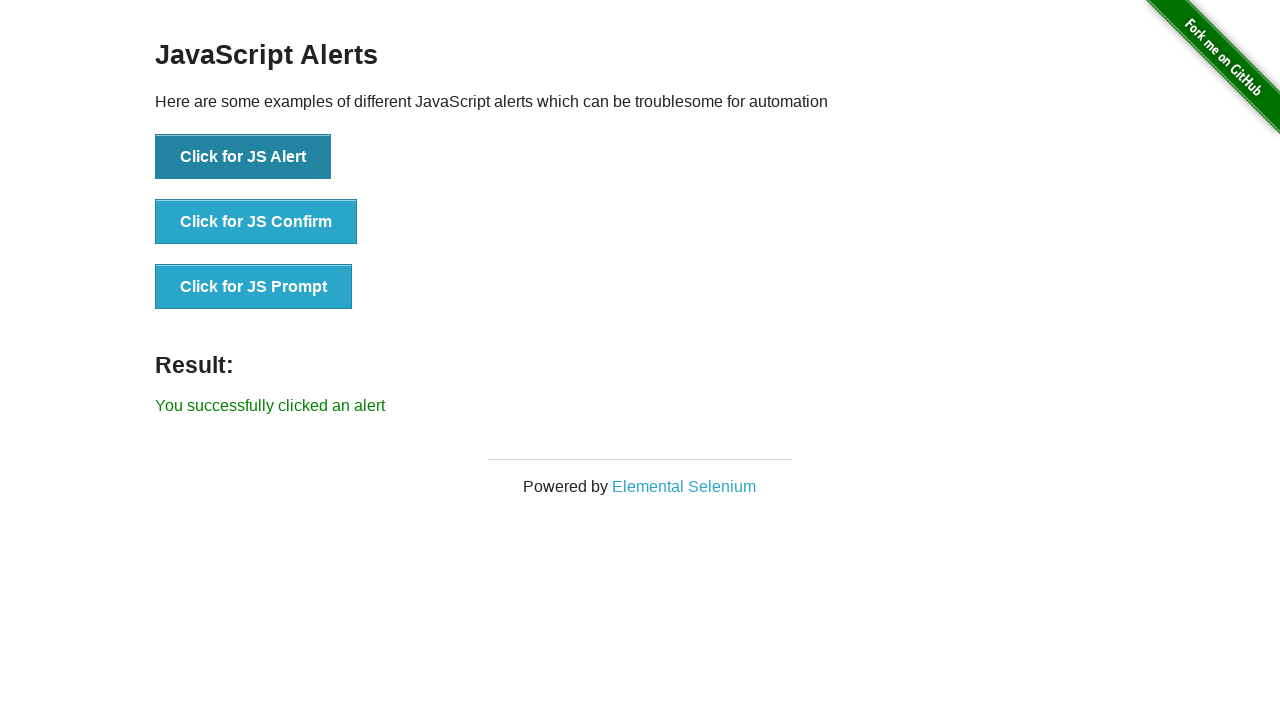

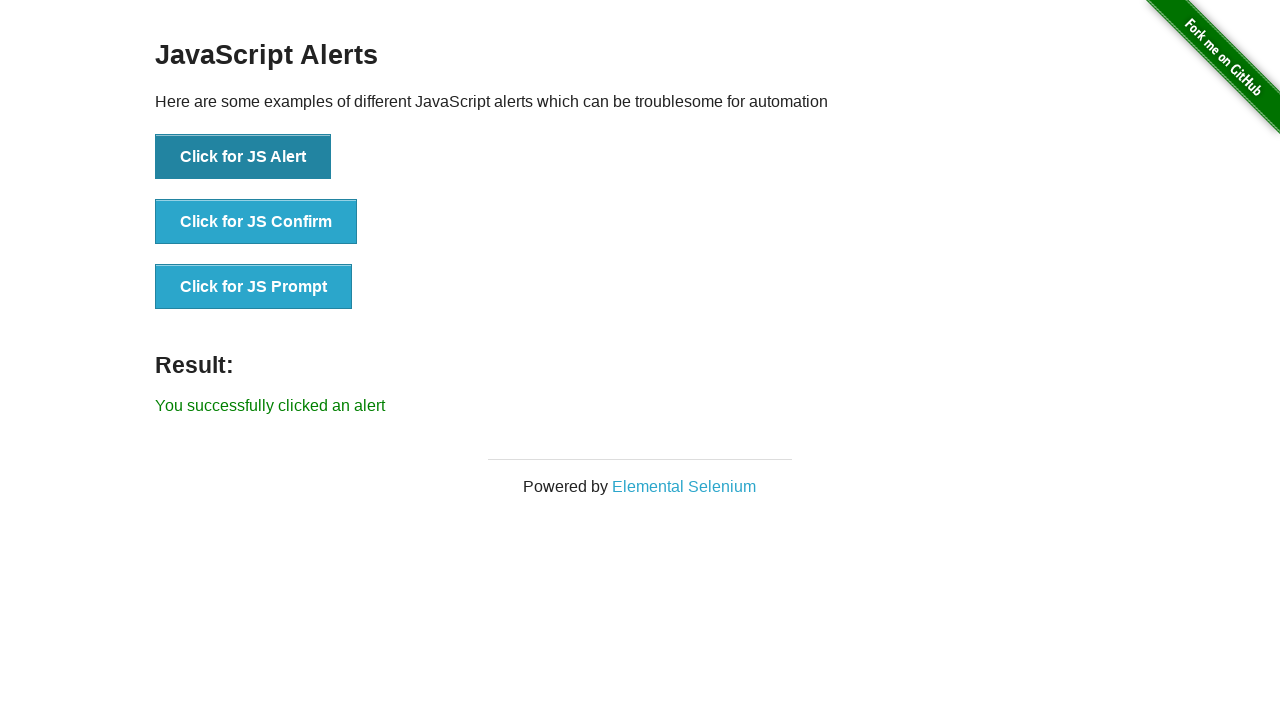